Tests reopening a completed task by toggling it back to active state in the All filter view.

Starting URL: https://todomvc4tasj.herokuapp.com/

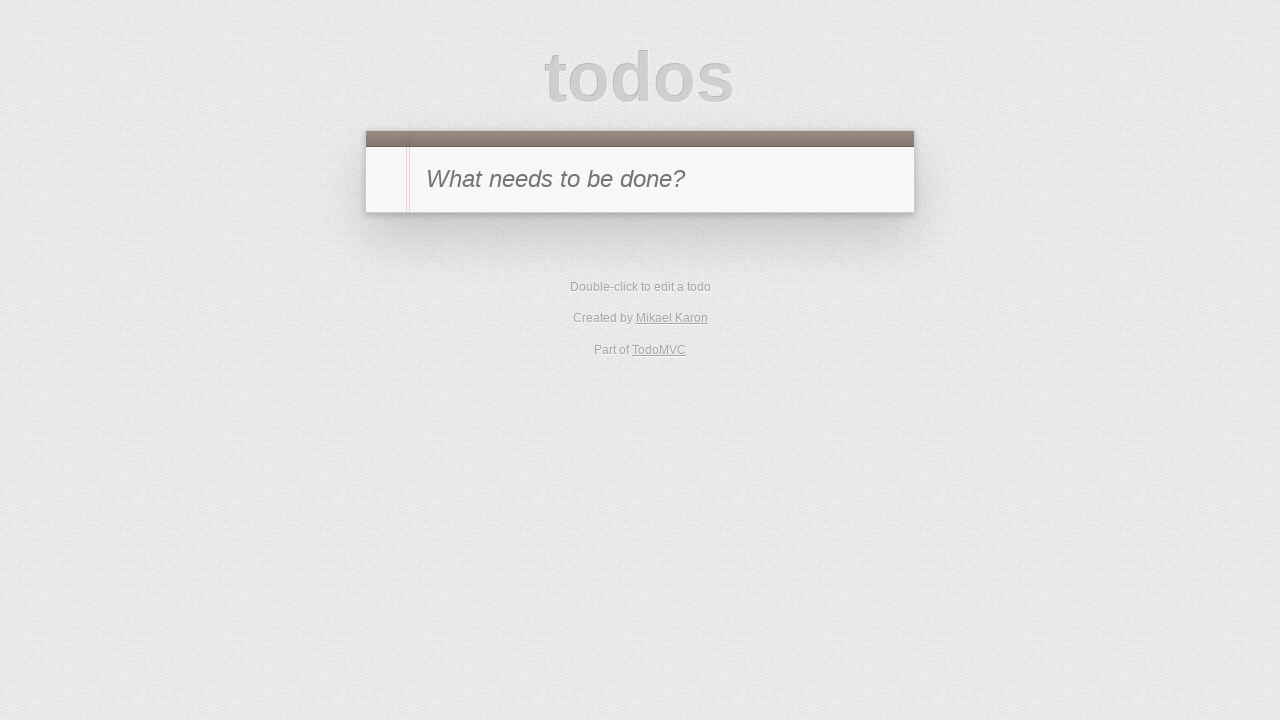

Set initial state with one completed task and one active task in localStorage
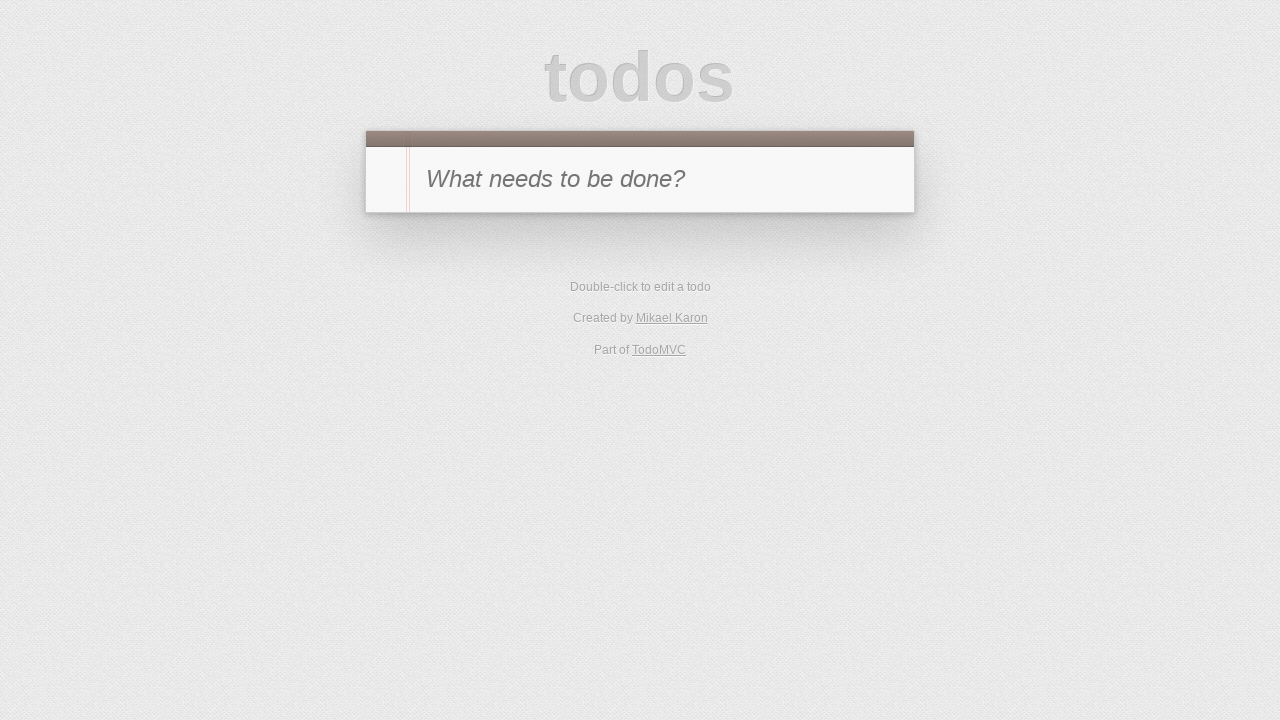

Reloaded page to load initial task state
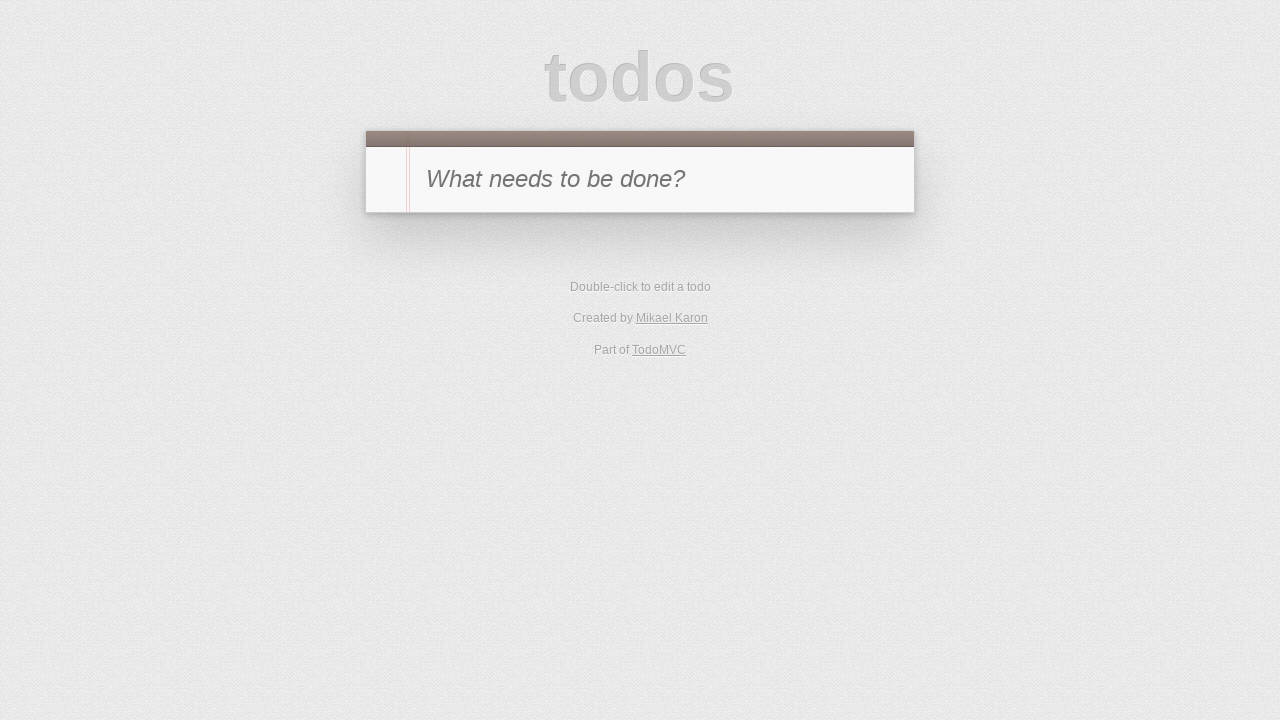

Clicked toggle button on completed task '1' to reopen it at (386, 242) on #todo-list li:has-text('1') .toggle
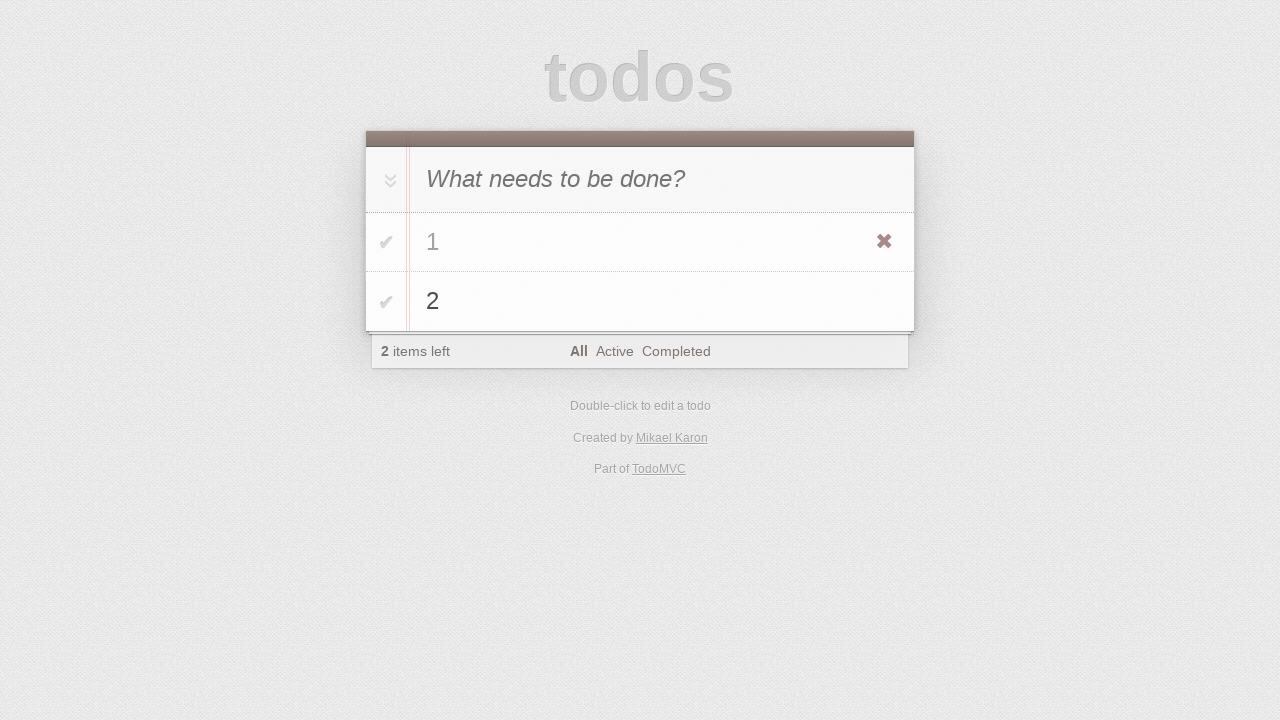

Verified that item count shows 2 active tasks after reopening the completed task
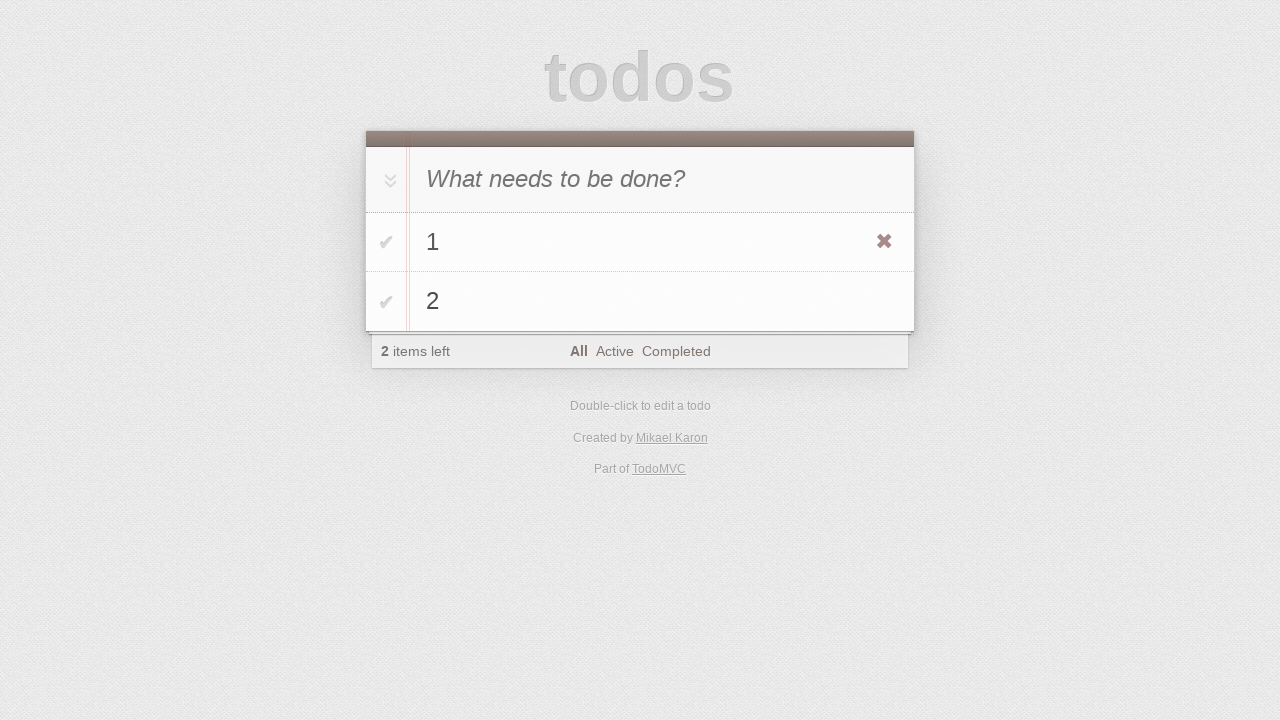

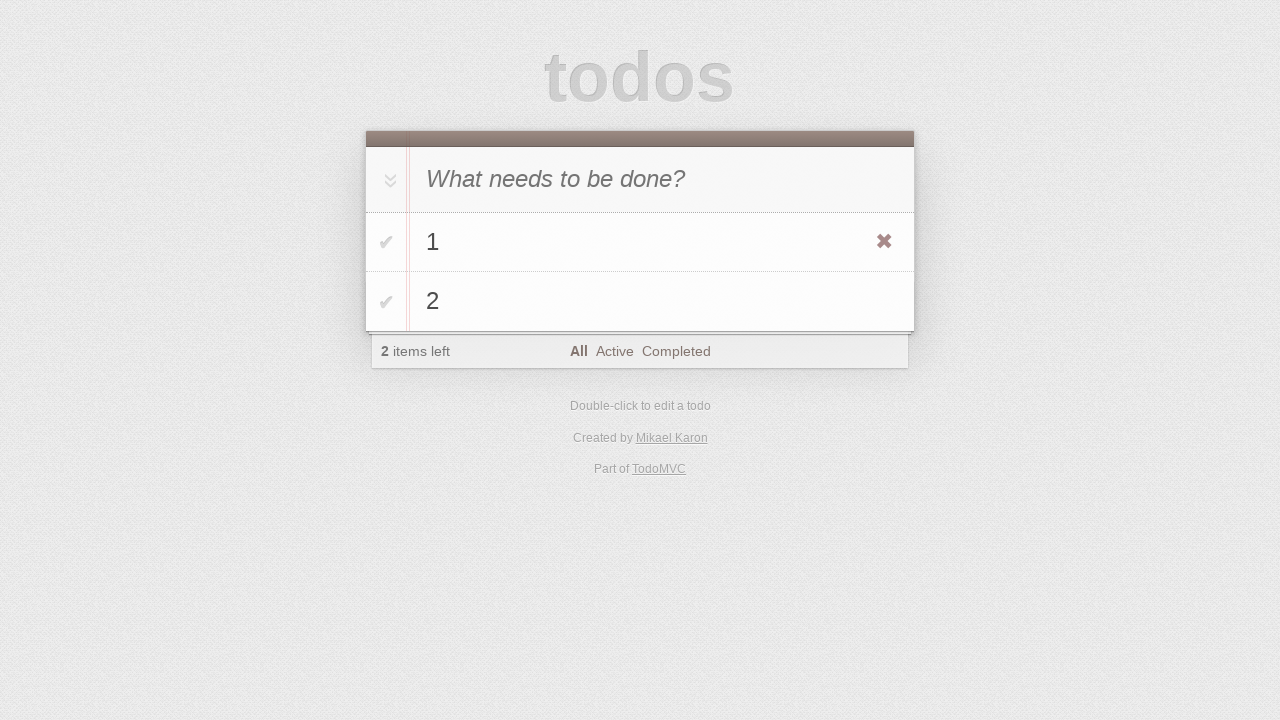